Tests alert functionality by filling a name field and clicking an alert button on a practice automation page

Starting URL: https://rahulshettyacademy.com/AutomationPractice/

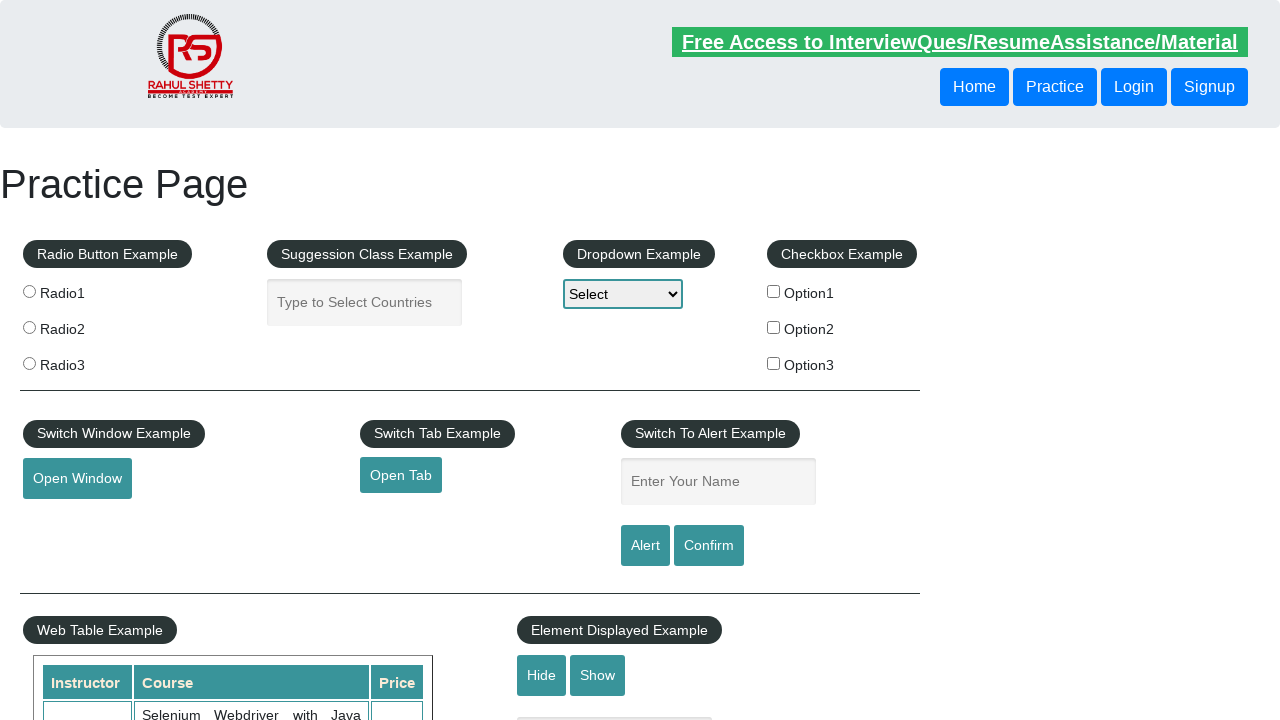

Filled name field with 'manish' on #name
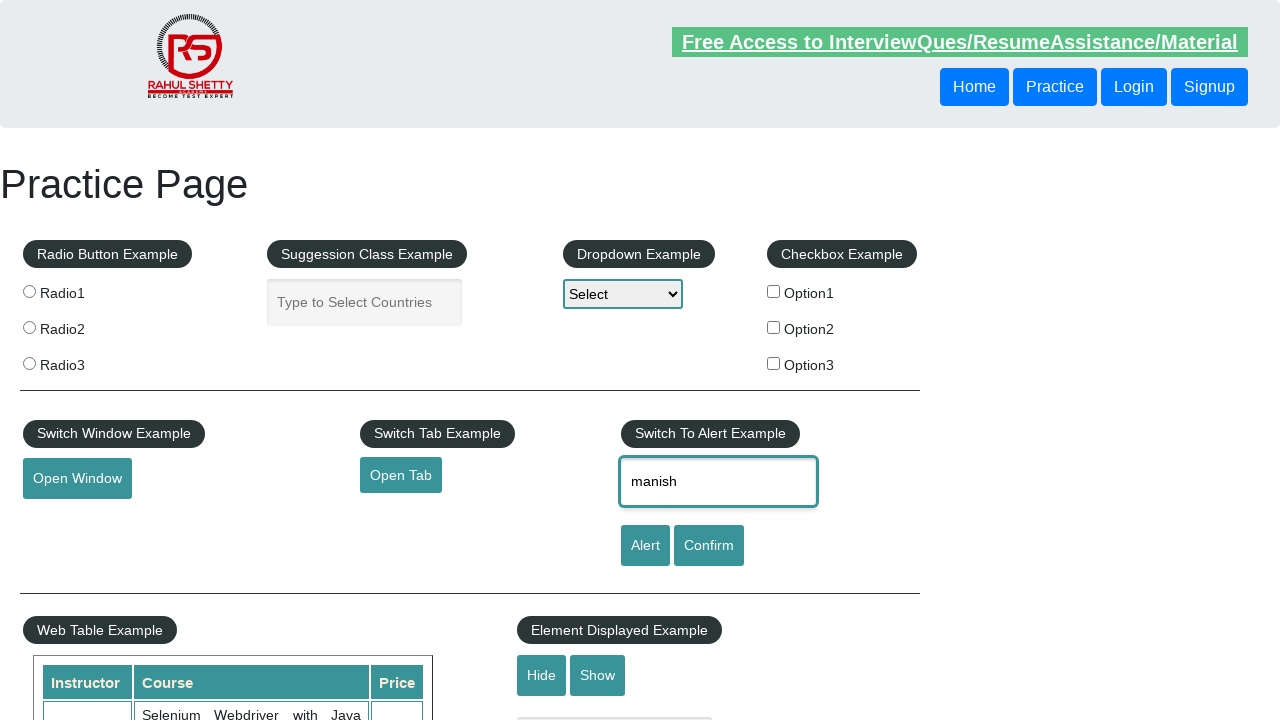

Clicked alert button at (645, 546) on #alertbtn
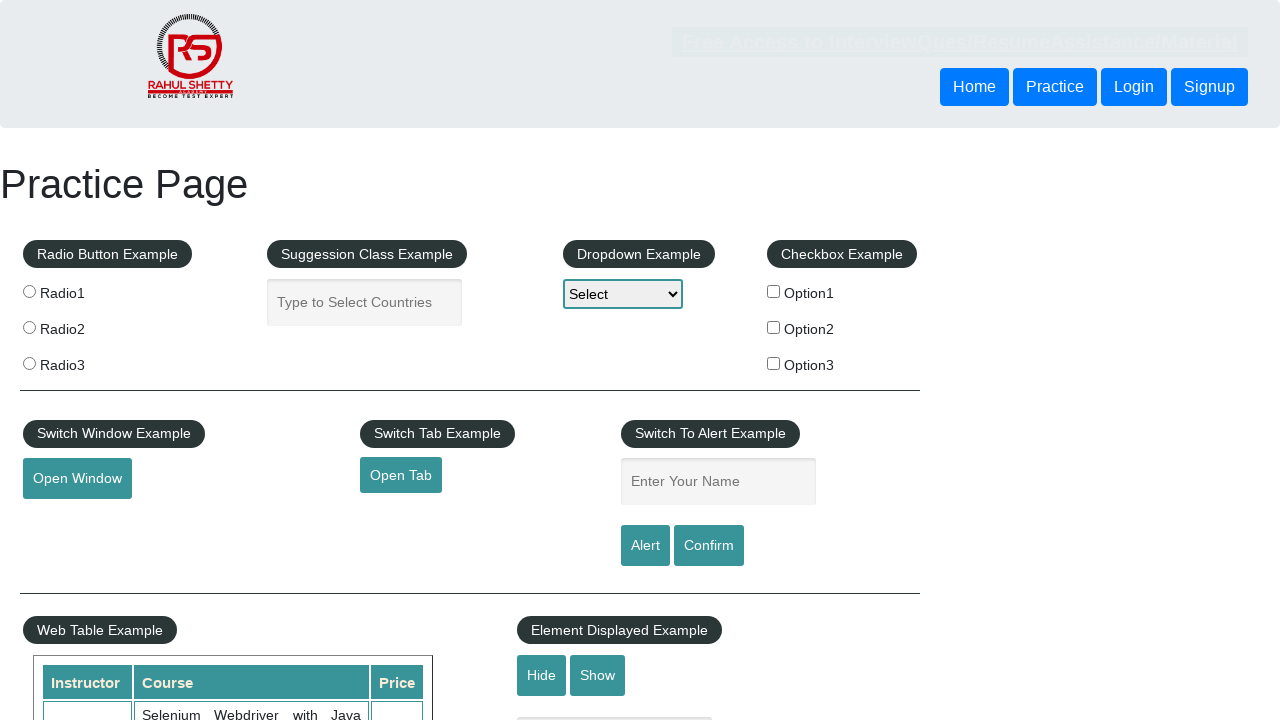

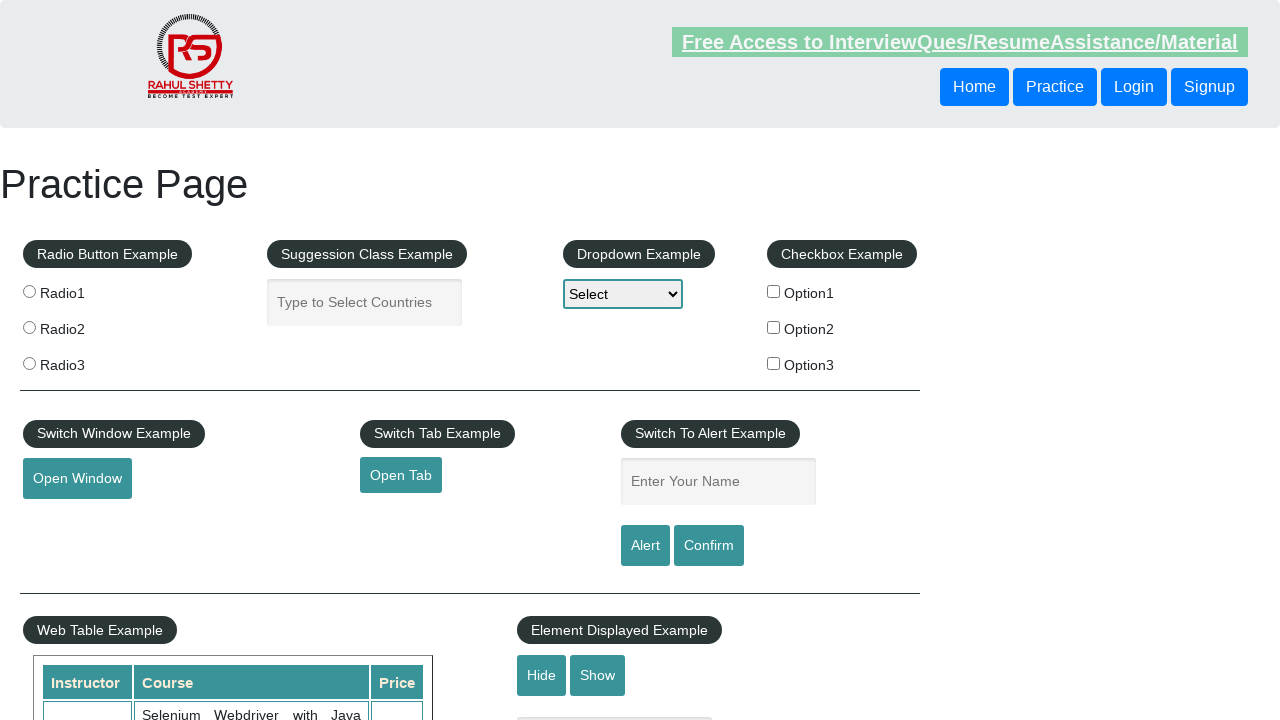